Tests dropdown functionality by selecting options using different methods (index, value, visible text) and verifying the dropdown contains the expected options.

Starting URL: https://the-internet.herokuapp.com/dropdown

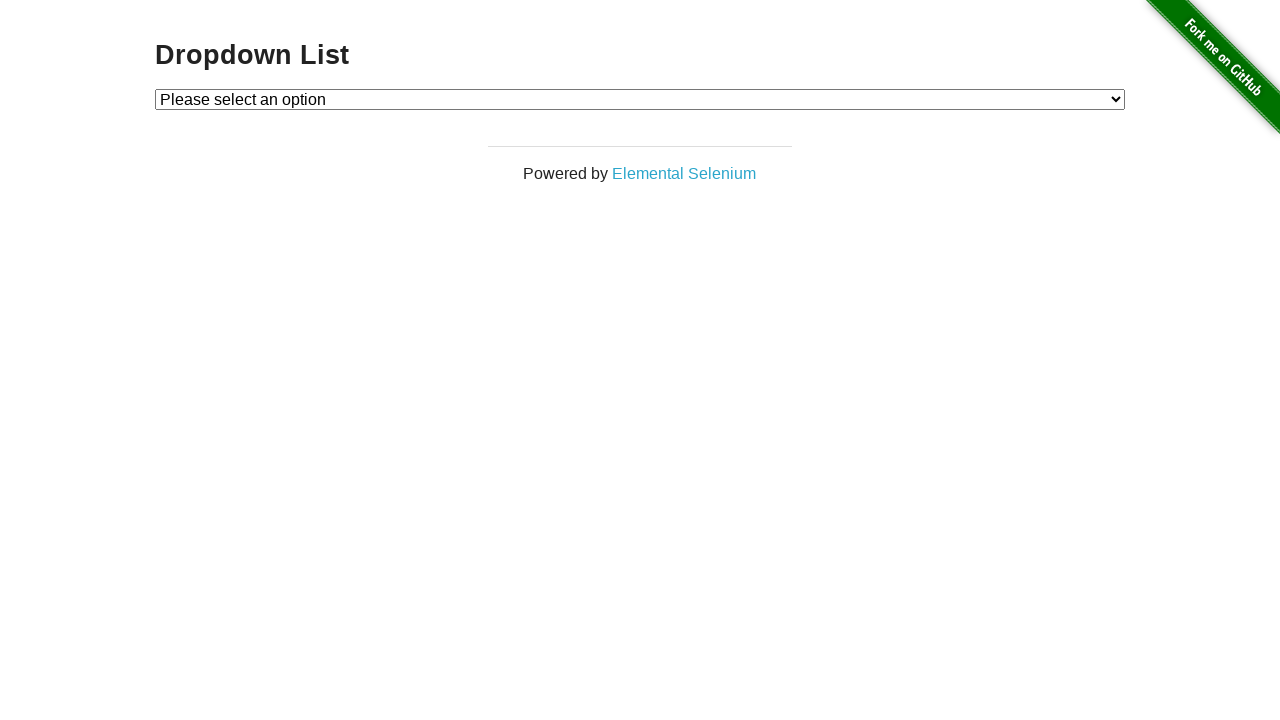

Selected Option 1 by index on #dropdown
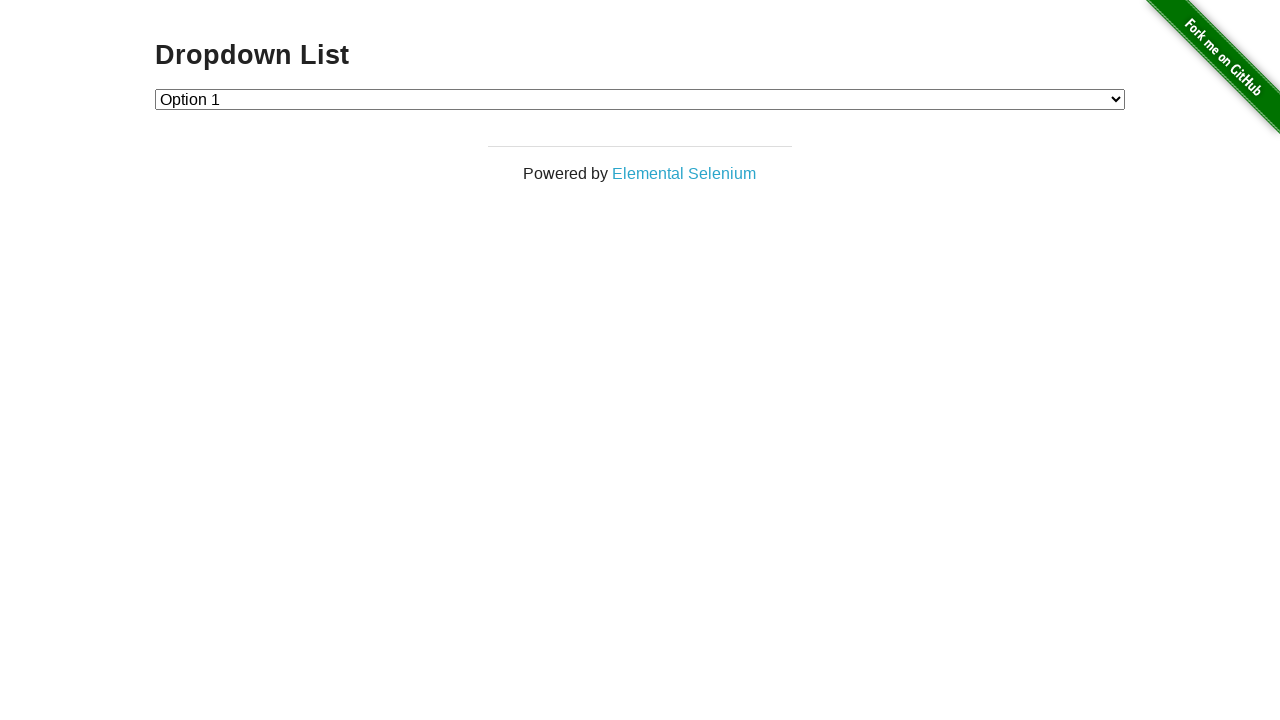

Retrieved selected dropdown value
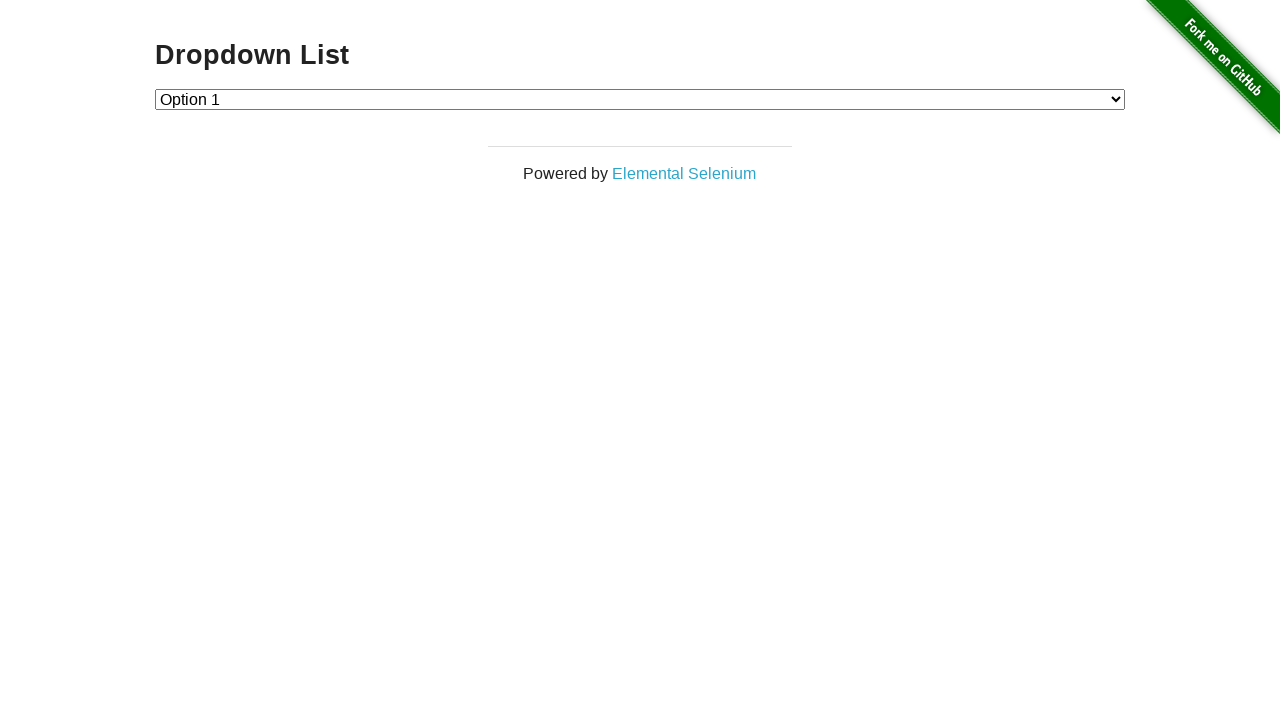

Verified that Option 1 is selected (value='1')
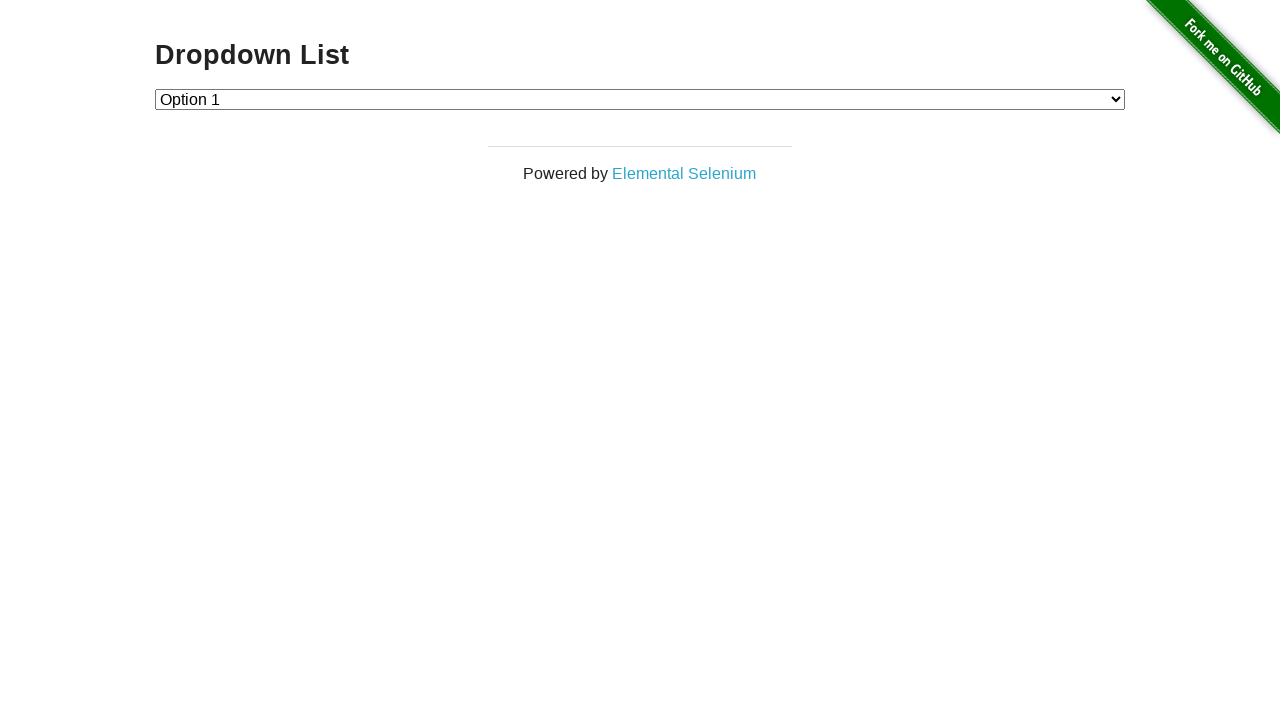

Selected Option 2 by value on #dropdown
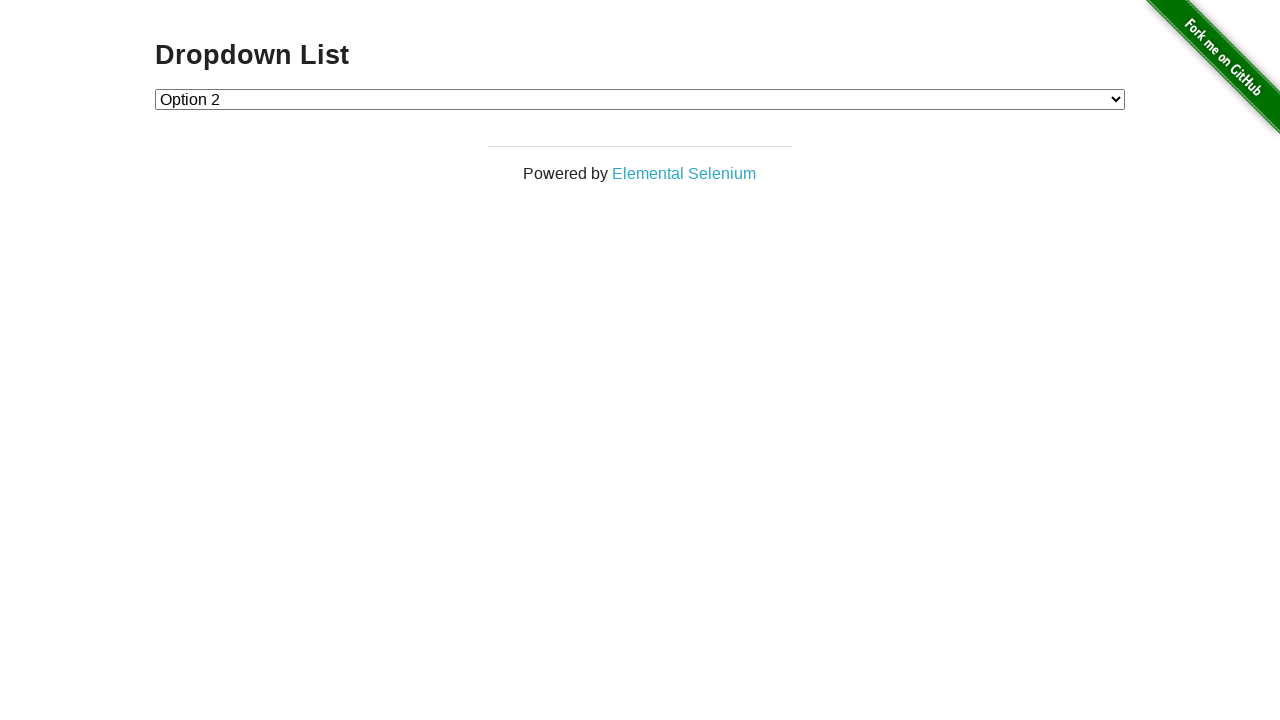

Retrieved selected dropdown value
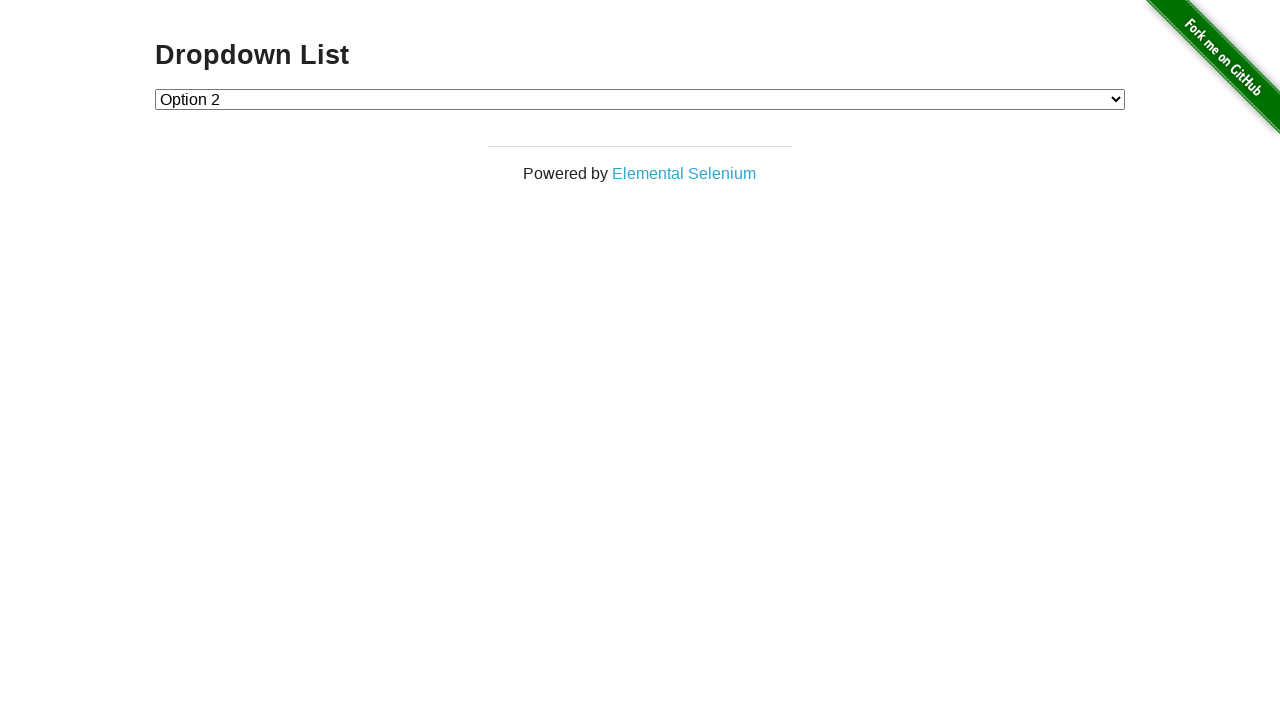

Verified that Option 2 is selected (value='2')
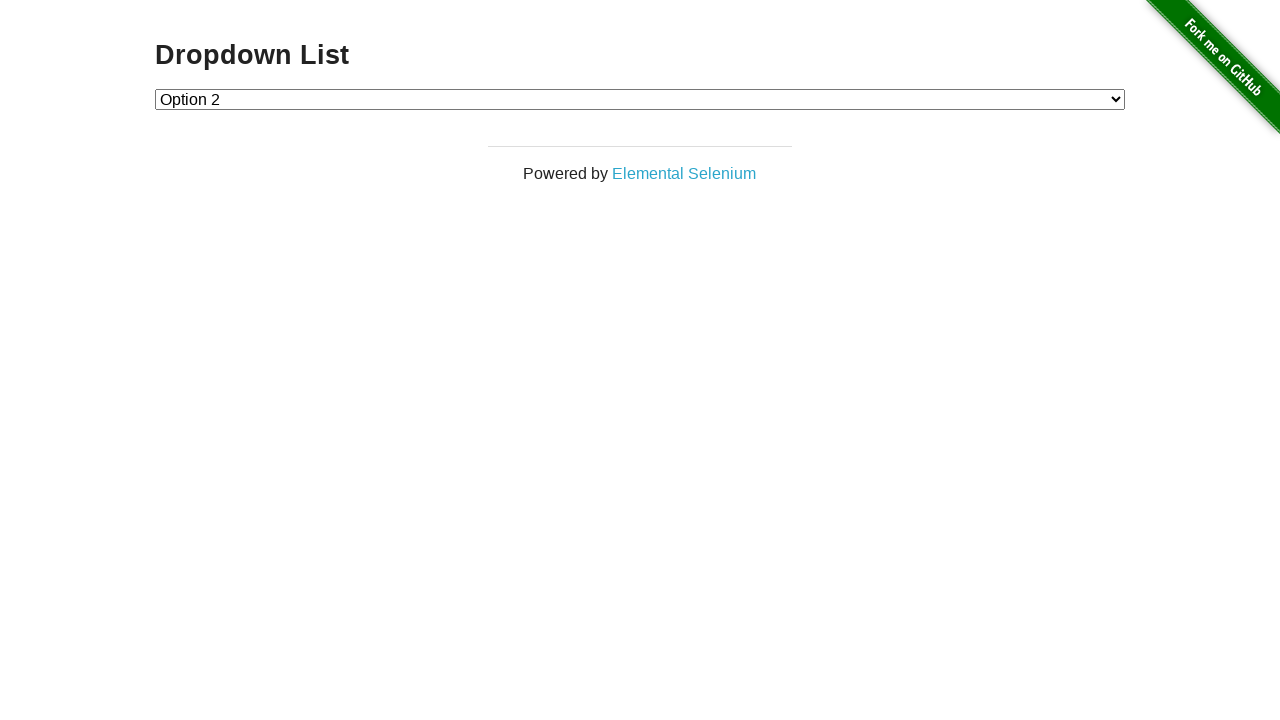

Selected Option 1 by visible text label on #dropdown
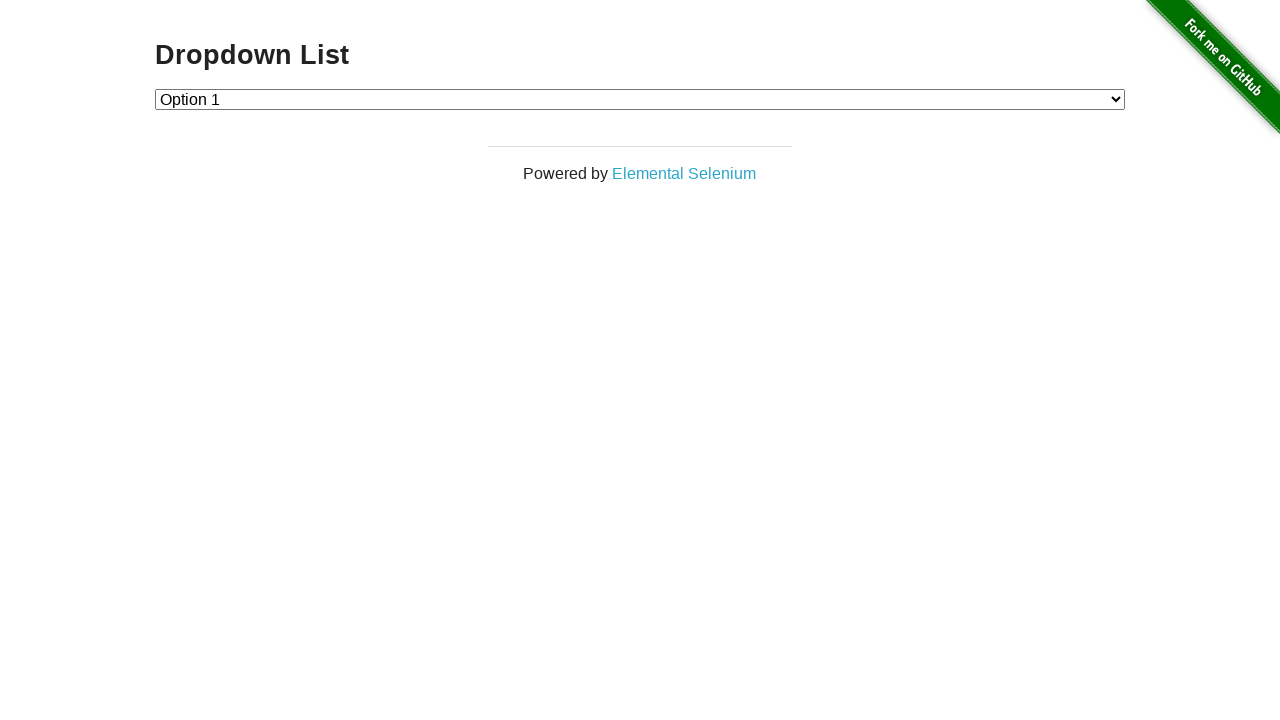

Retrieved selected dropdown value
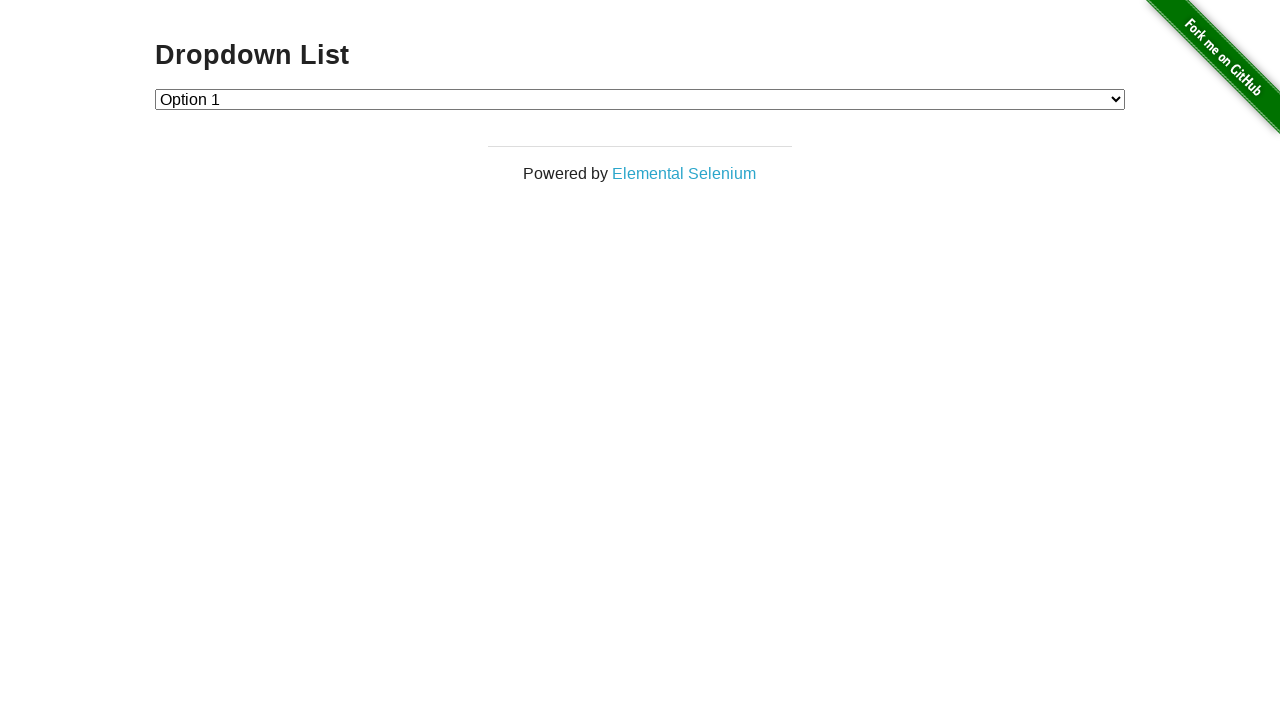

Verified that Option 1 is selected again (value='1')
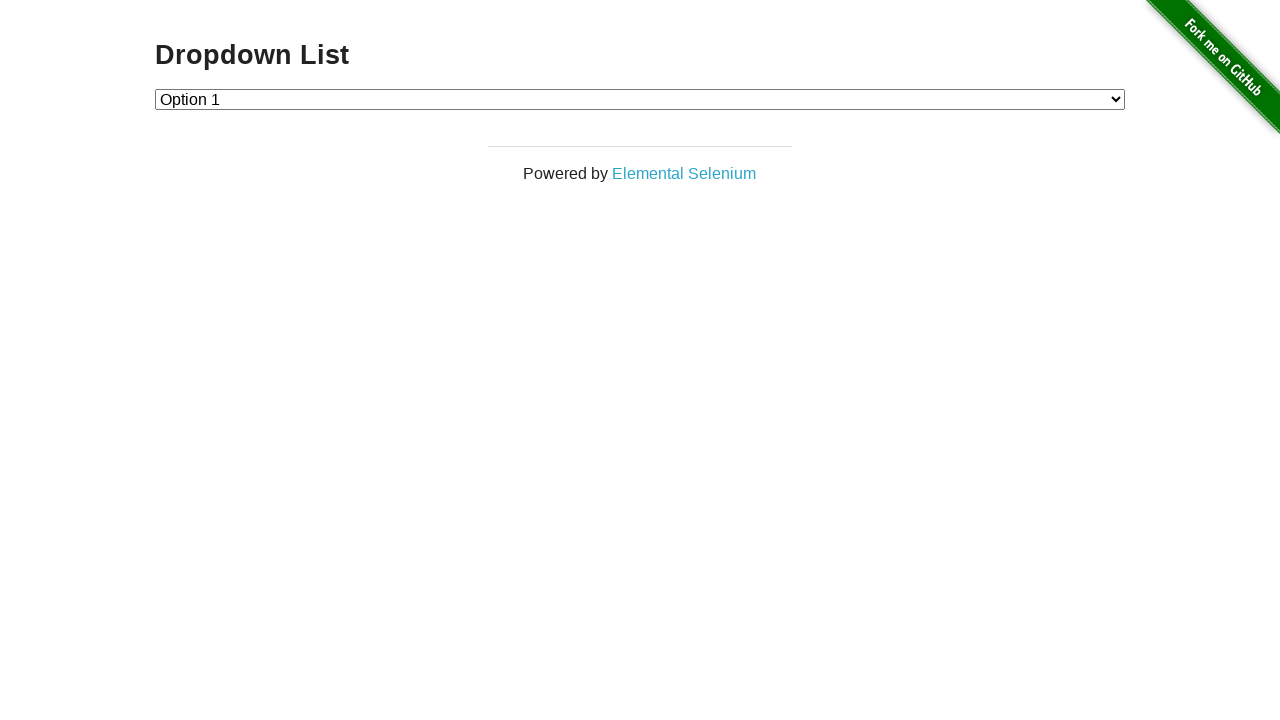

Retrieved all dropdown options
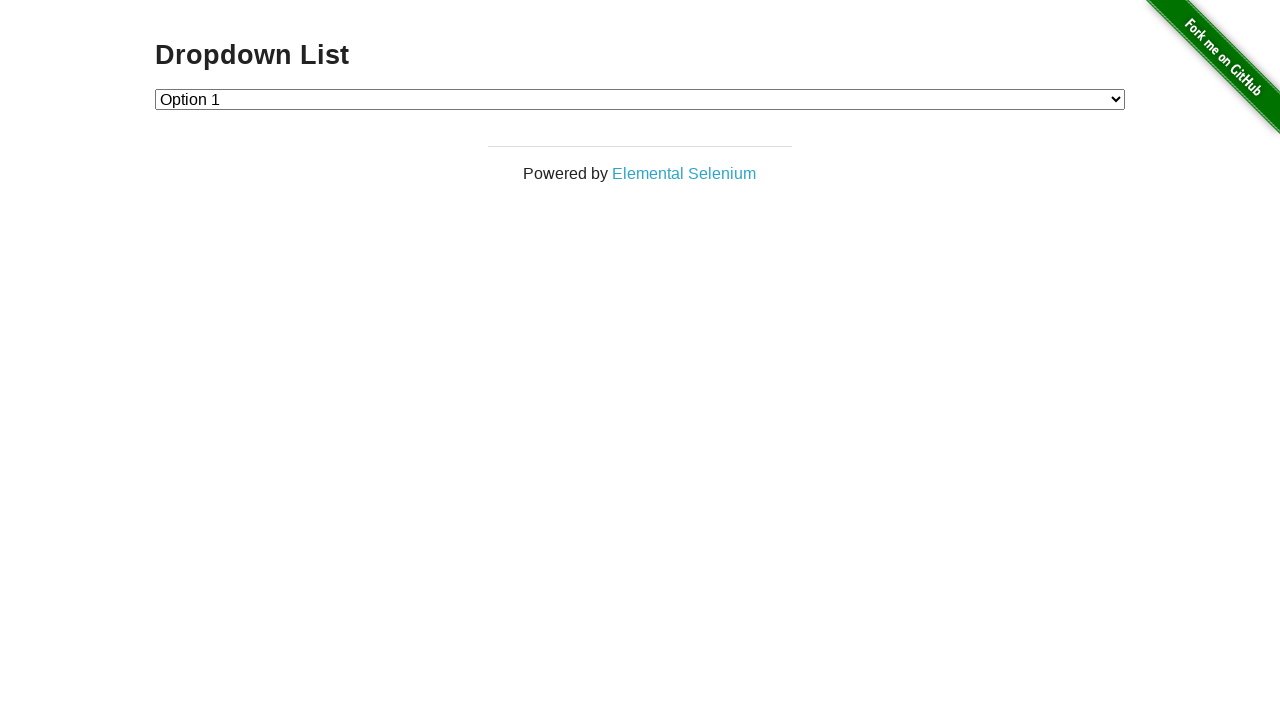

Counted dropdown options: 3 total
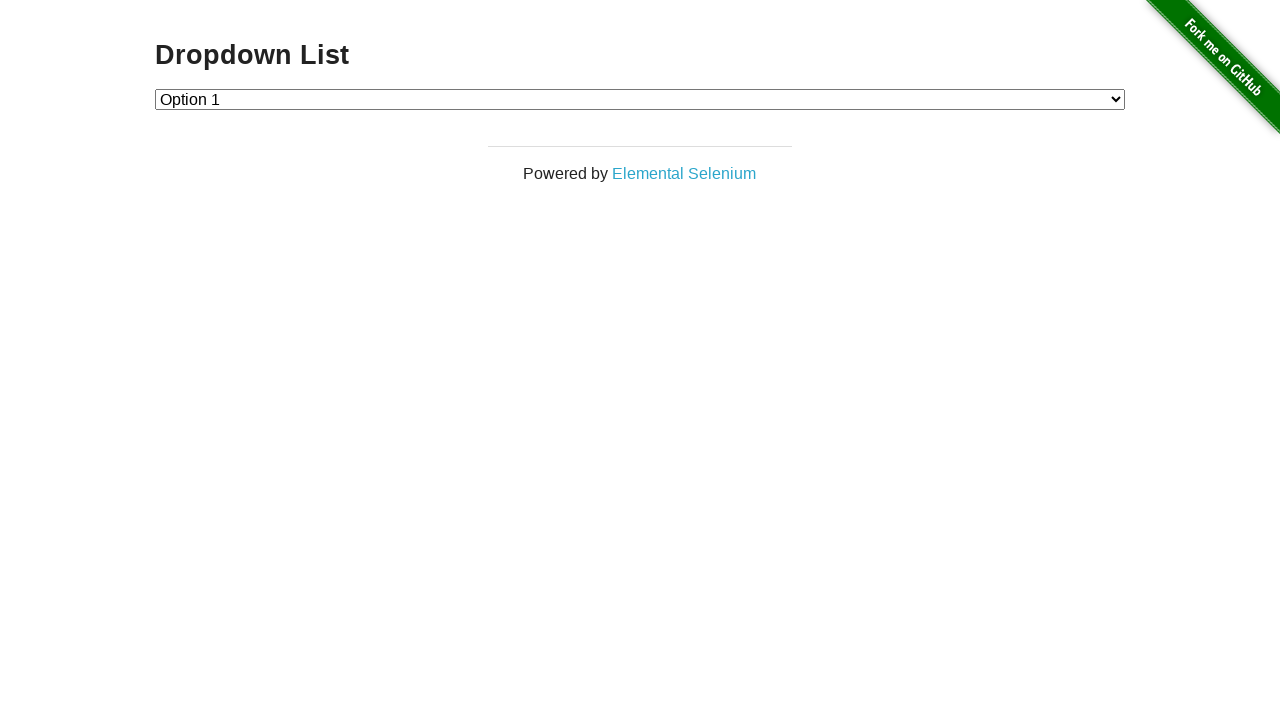

Verified dropdown does not have 4 options
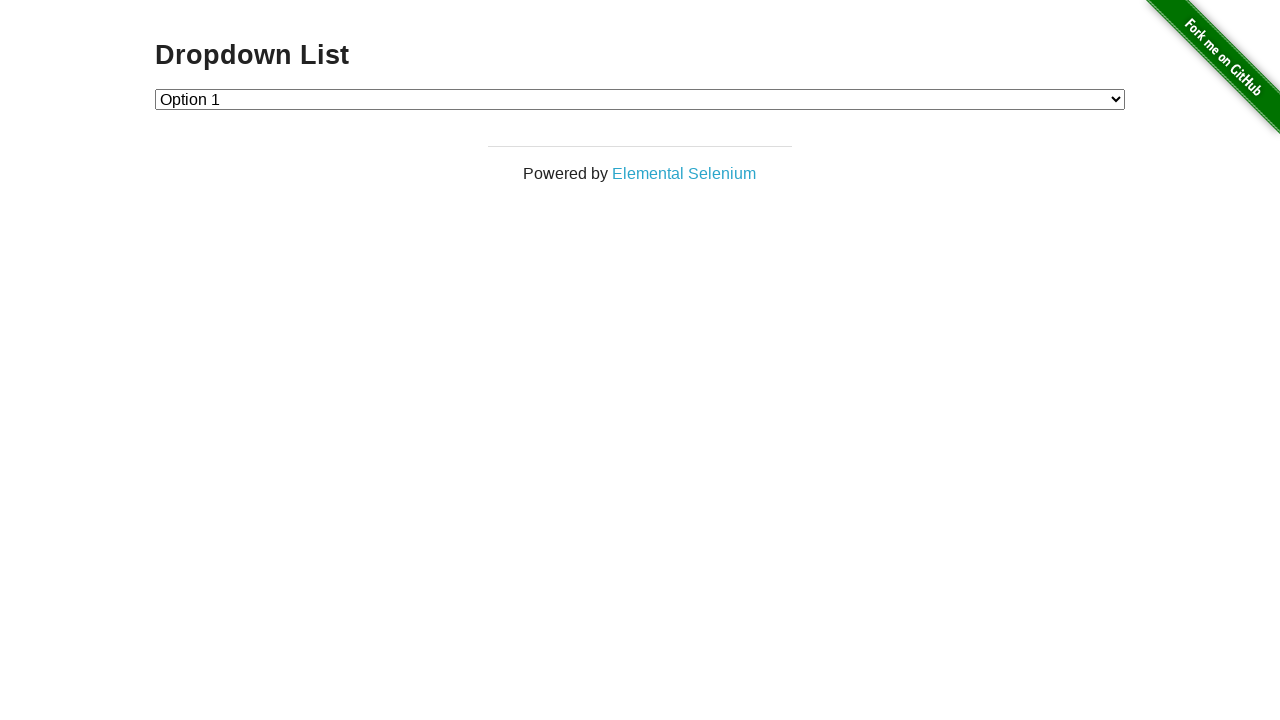

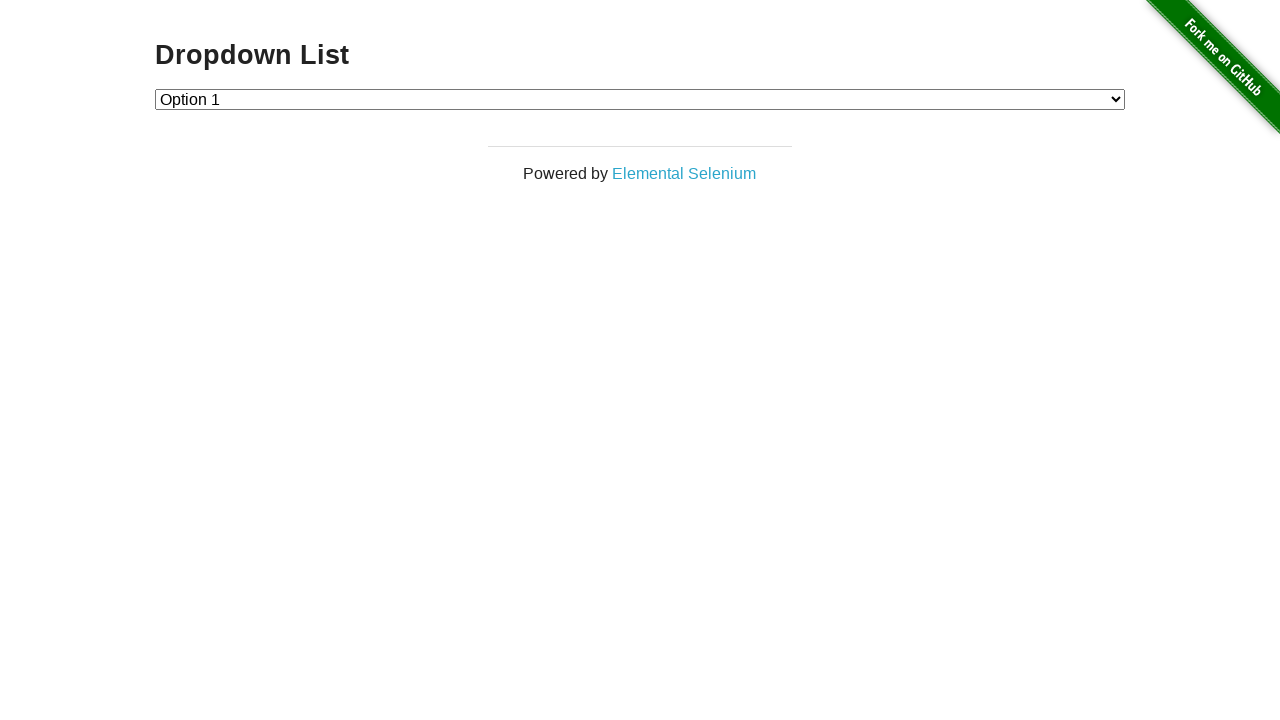